Tests the error message close button by submitting empty login form and clicking the X button to dismiss the error

Starting URL: https://www.saucedemo.com/

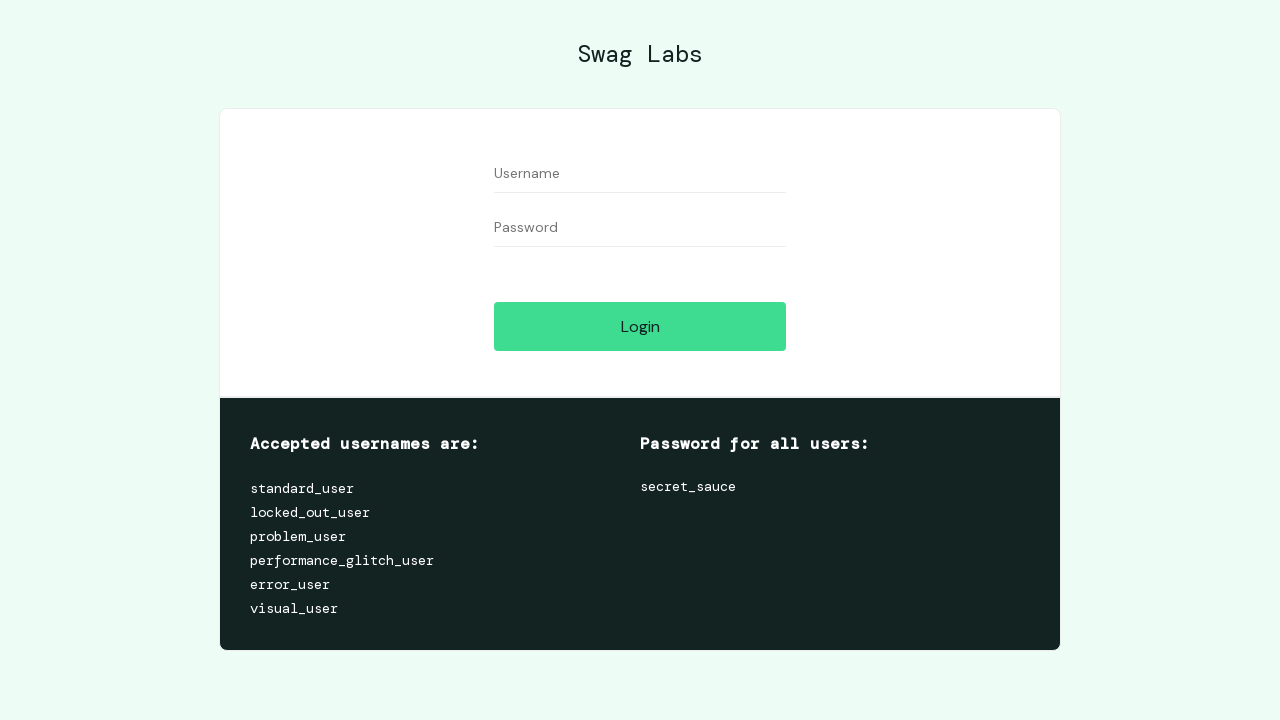

Filled username field with empty value on #user-name
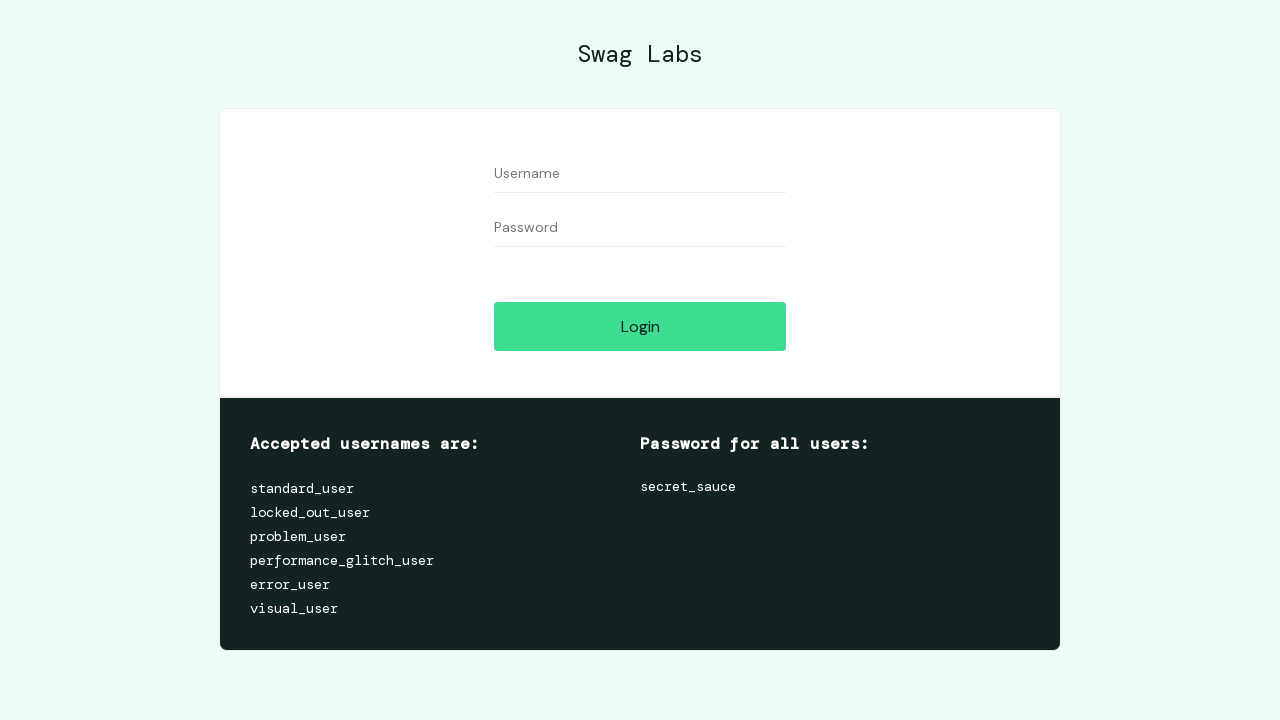

Filled password field with empty value on #password
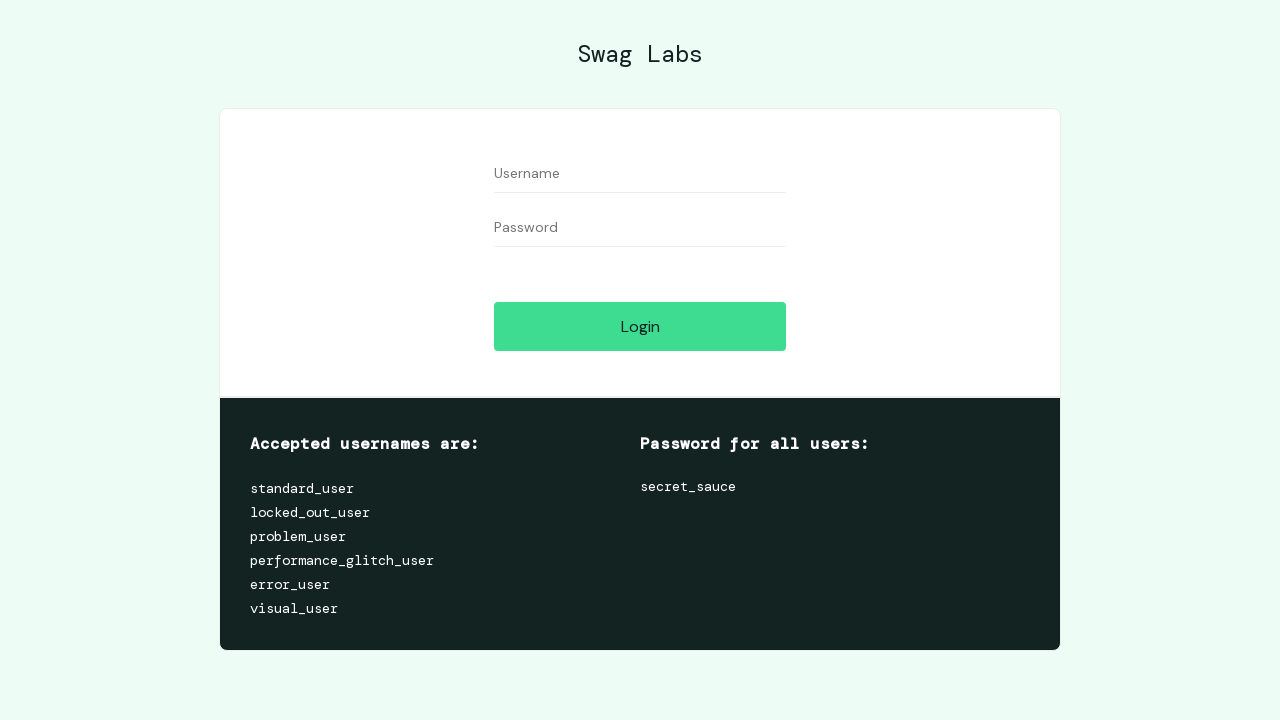

Clicked login button with empty credentials at (640, 326) on #login-button
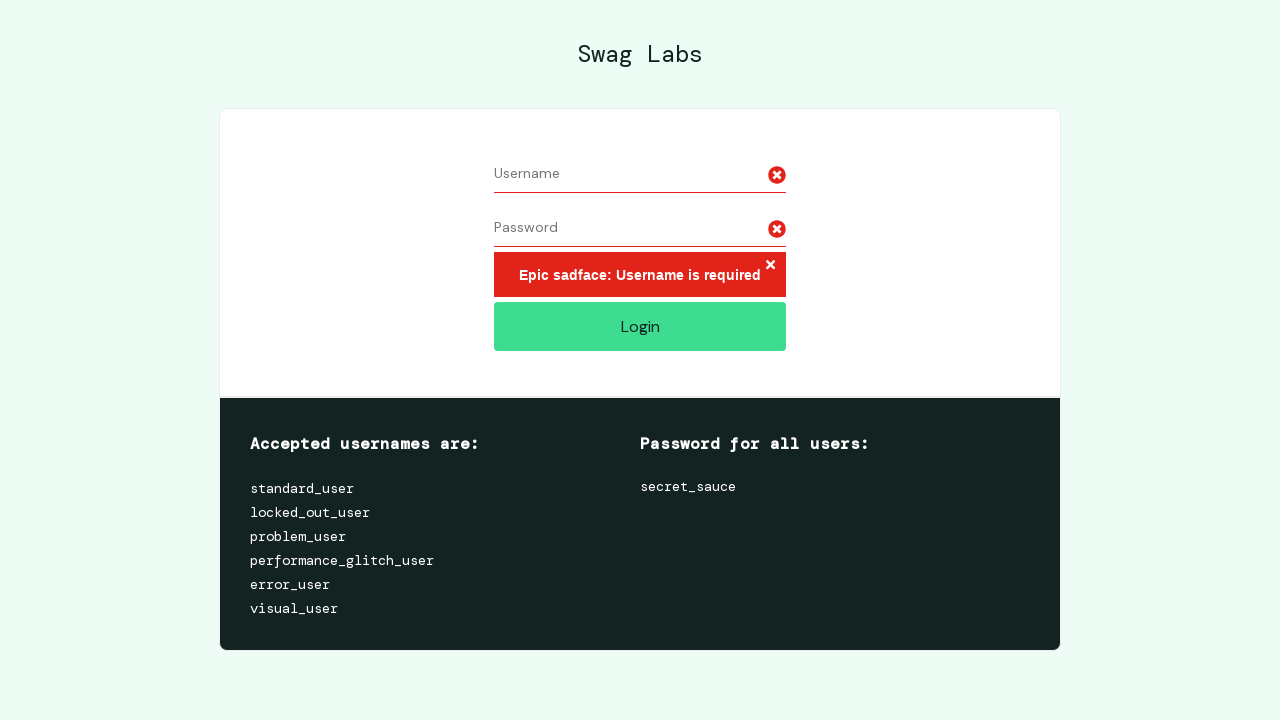

Error message appeared on screen
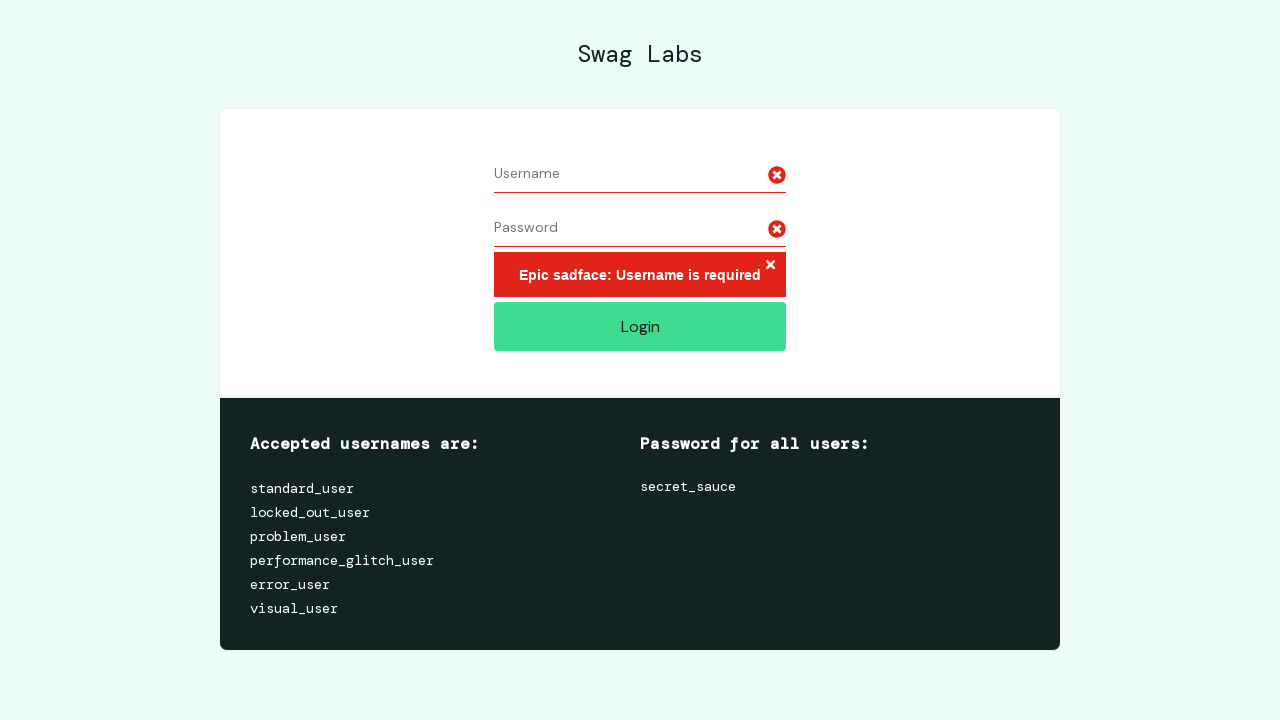

Clicked the X button to dismiss error message at (770, 266) on xpath=//*[@id='login_button_container']/div/form/div[3]/h3/button
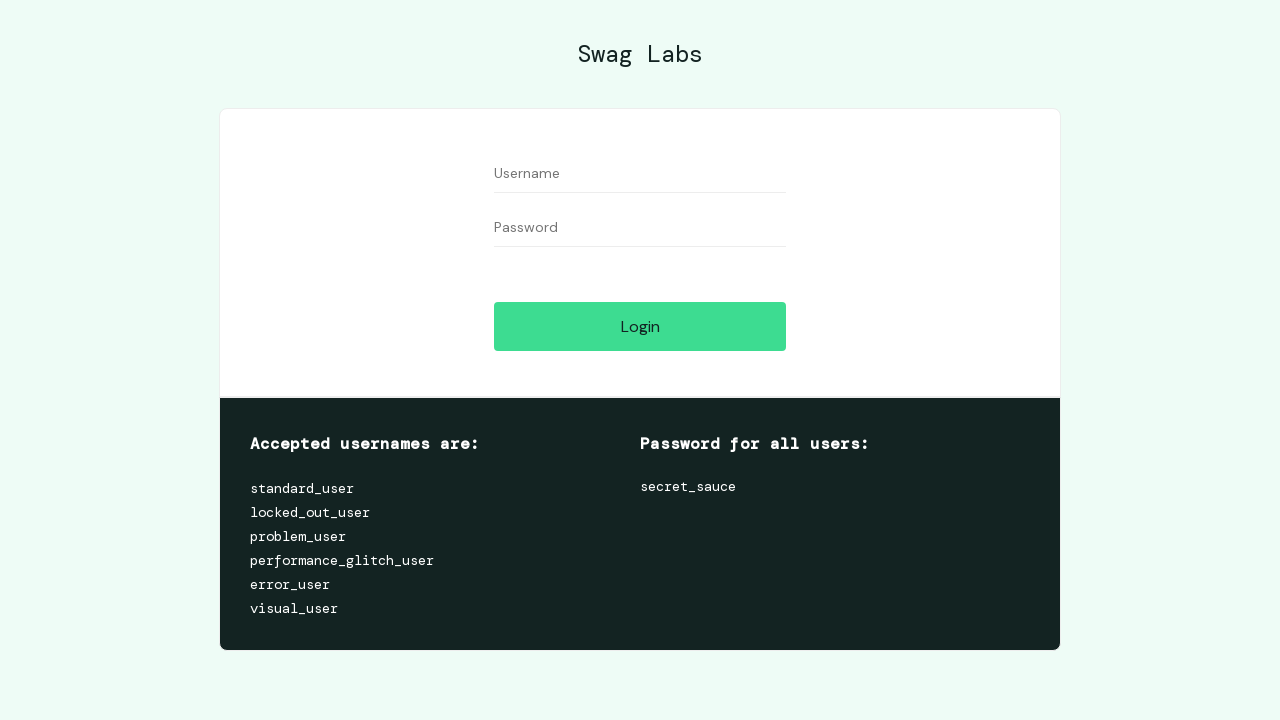

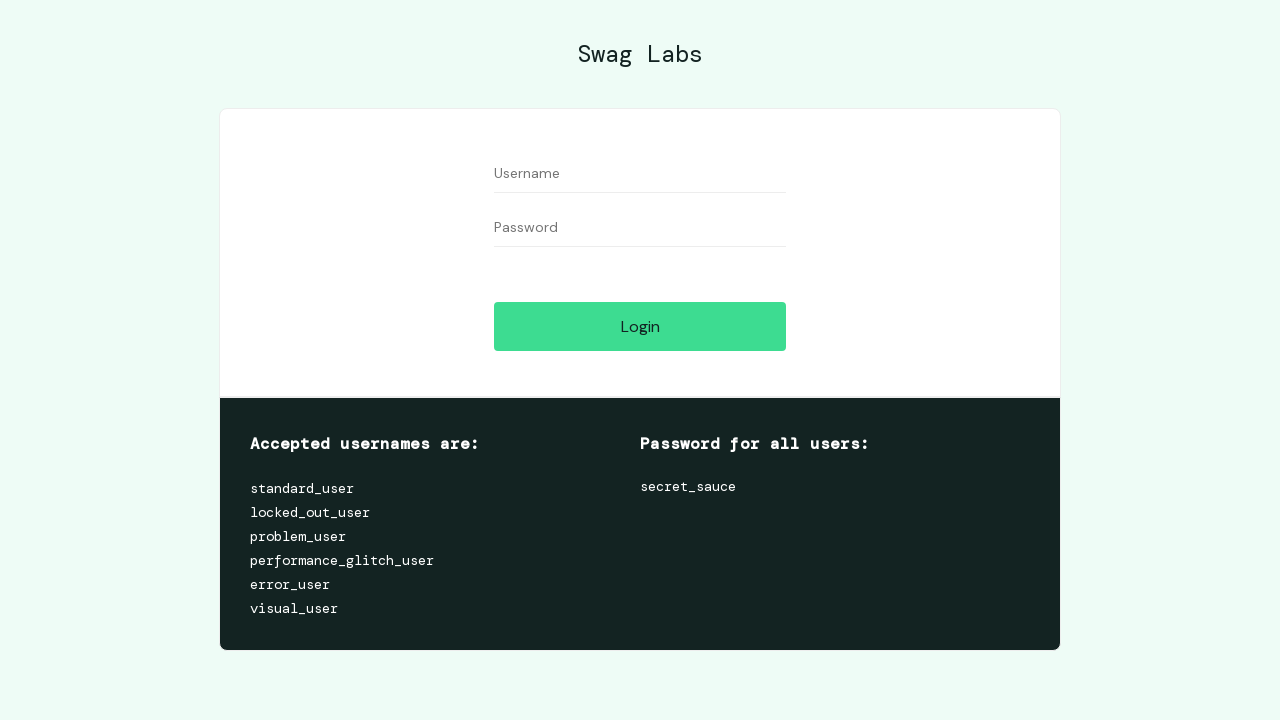